Navigates to date picker page, clears the date input field, enters a new date, and submits it

Starting URL: https://demoqa.com/date-picker

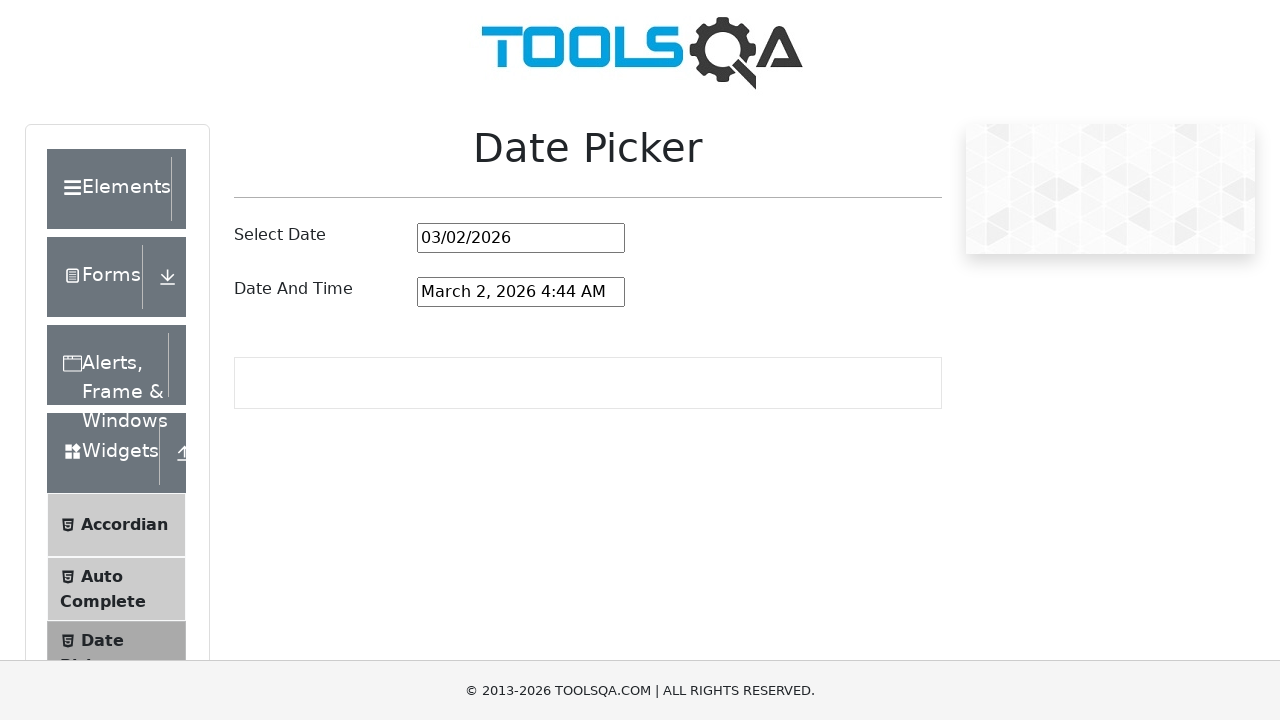

Cleared the date input field on #datePickerMonthYearInput
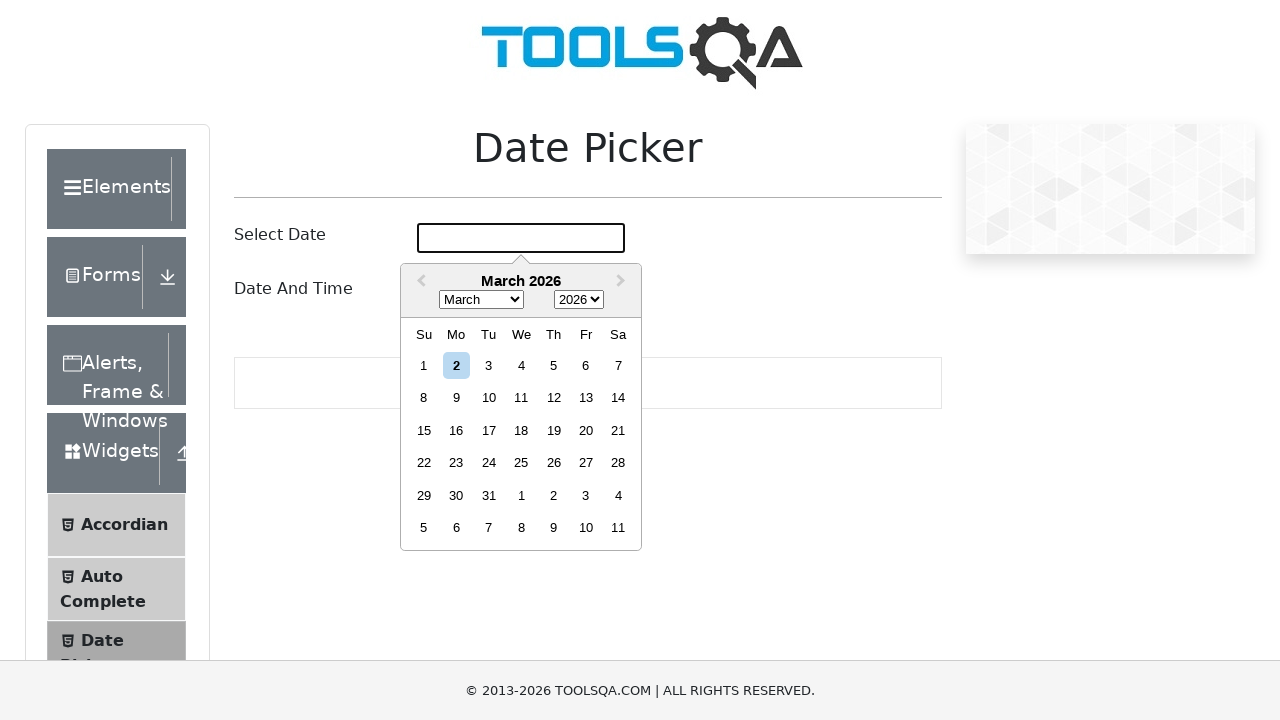

Entered new date '05/08/1993' into the date input field on #datePickerMonthYearInput
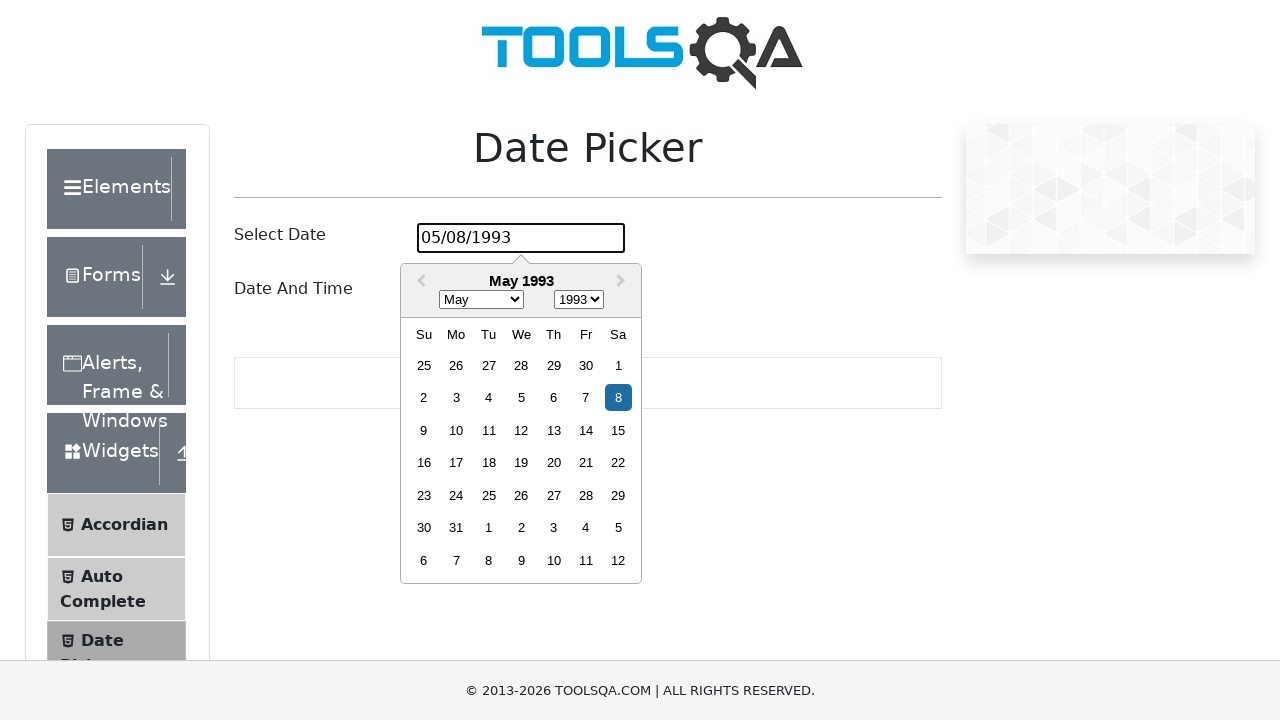

Pressed Enter to confirm the date selection on #datePickerMonthYearInput
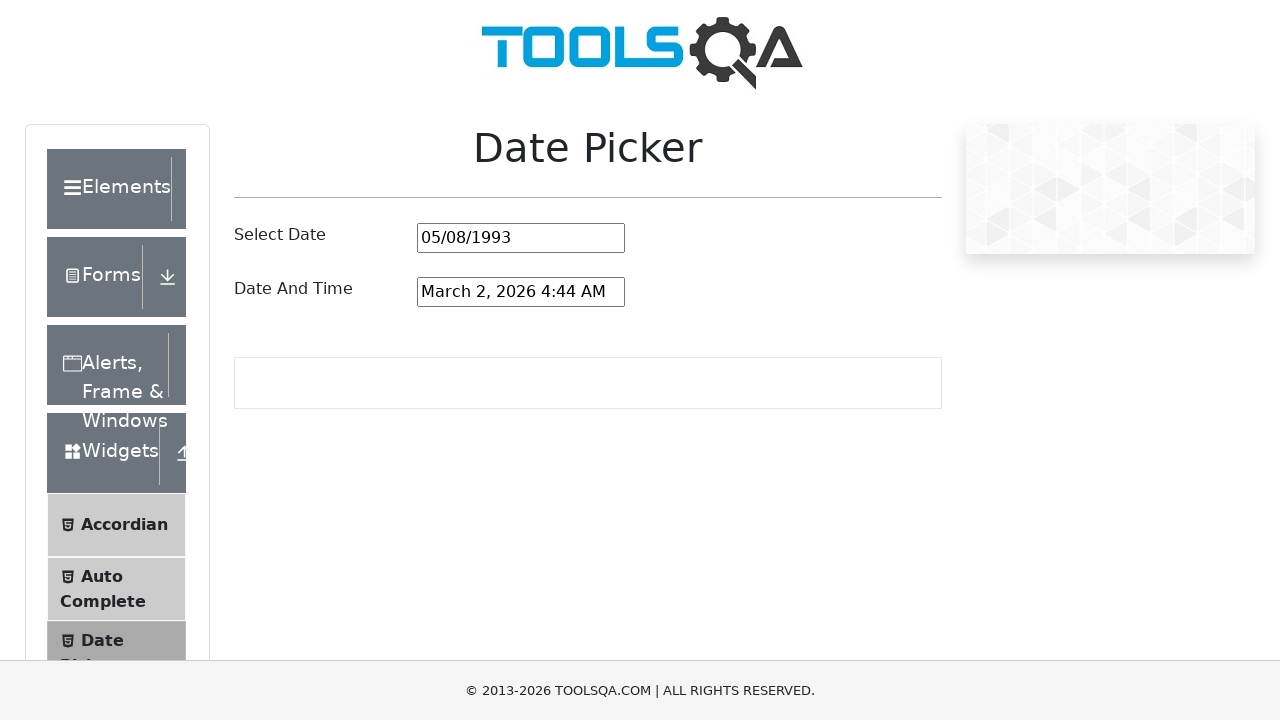

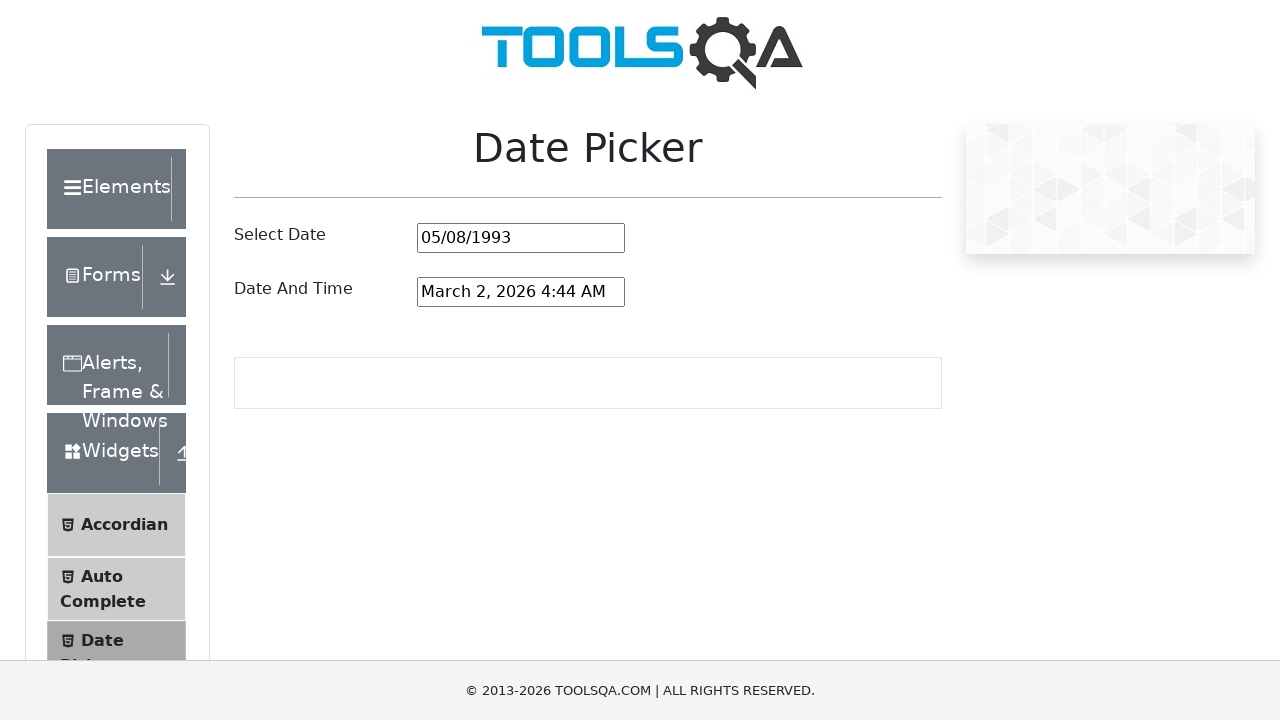